Tests redirect functionality by clicking a redirect link and verifying the browser navigates to the expected status codes page

Starting URL: https://the-internet.herokuapp.com/redirector

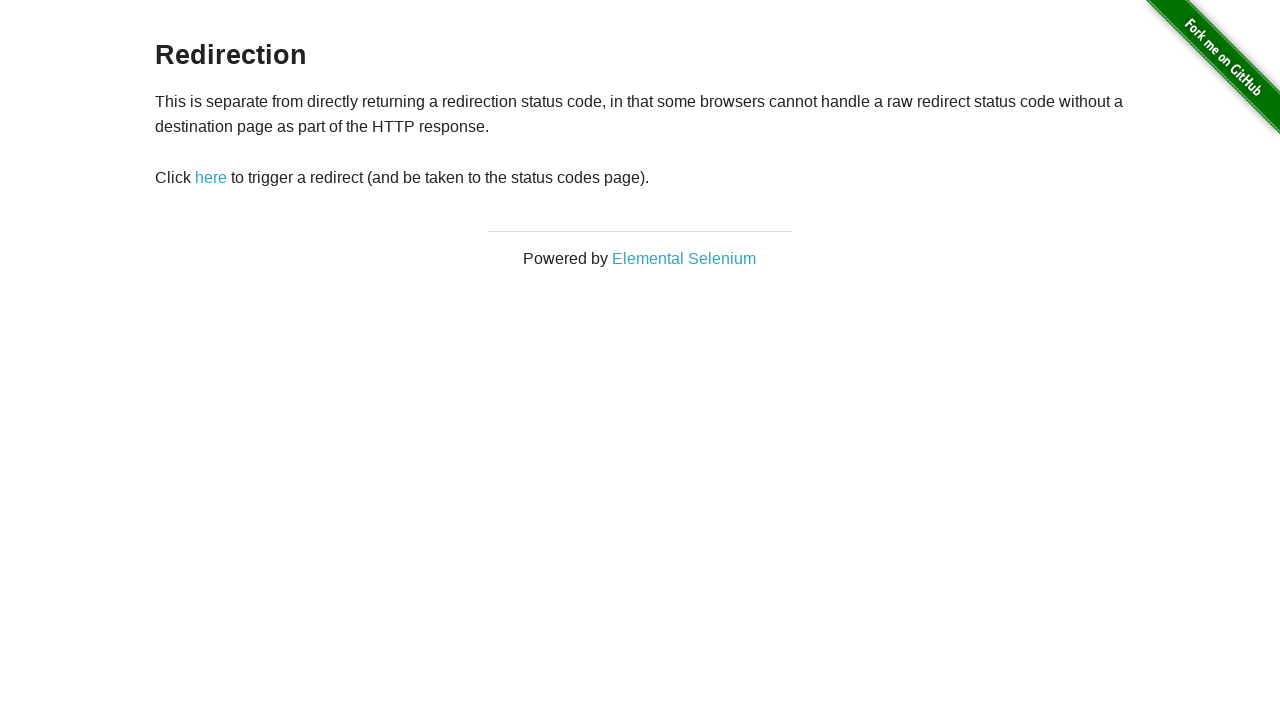

Verified starting URL is https://the-internet.herokuapp.com/redirector
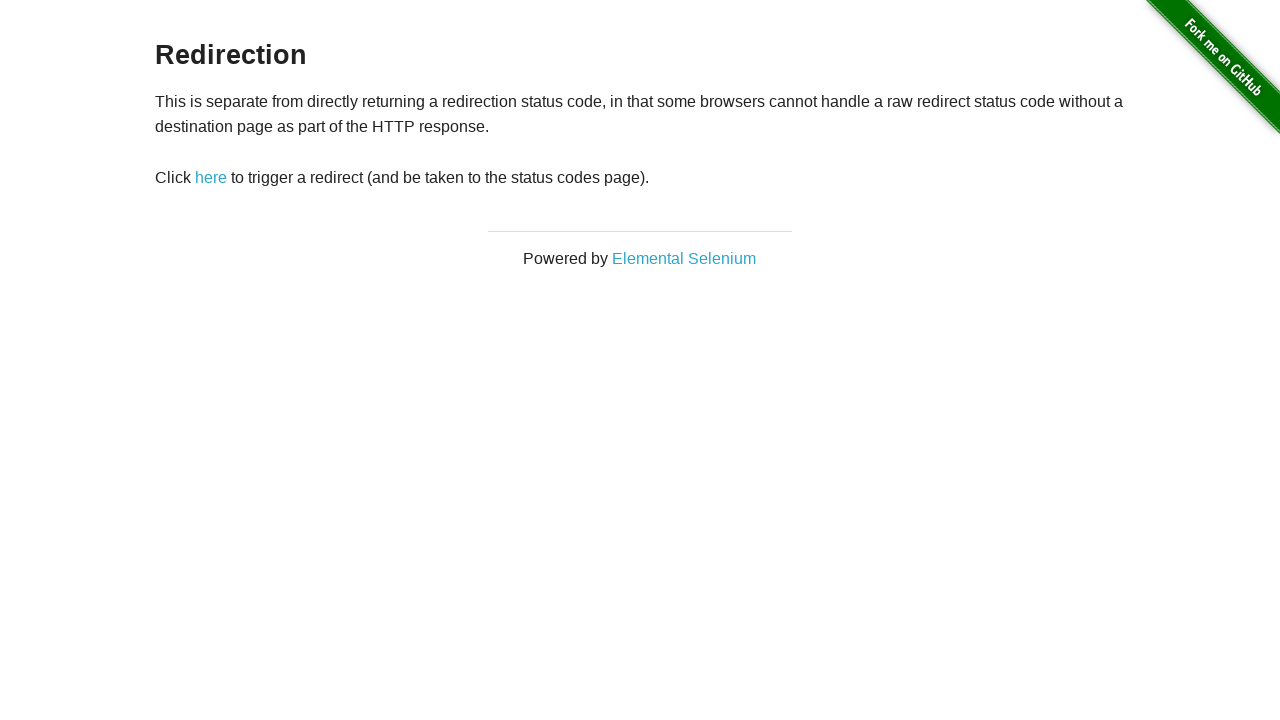

Clicked the redirect link with id 'redirect' at (211, 178) on #redirect
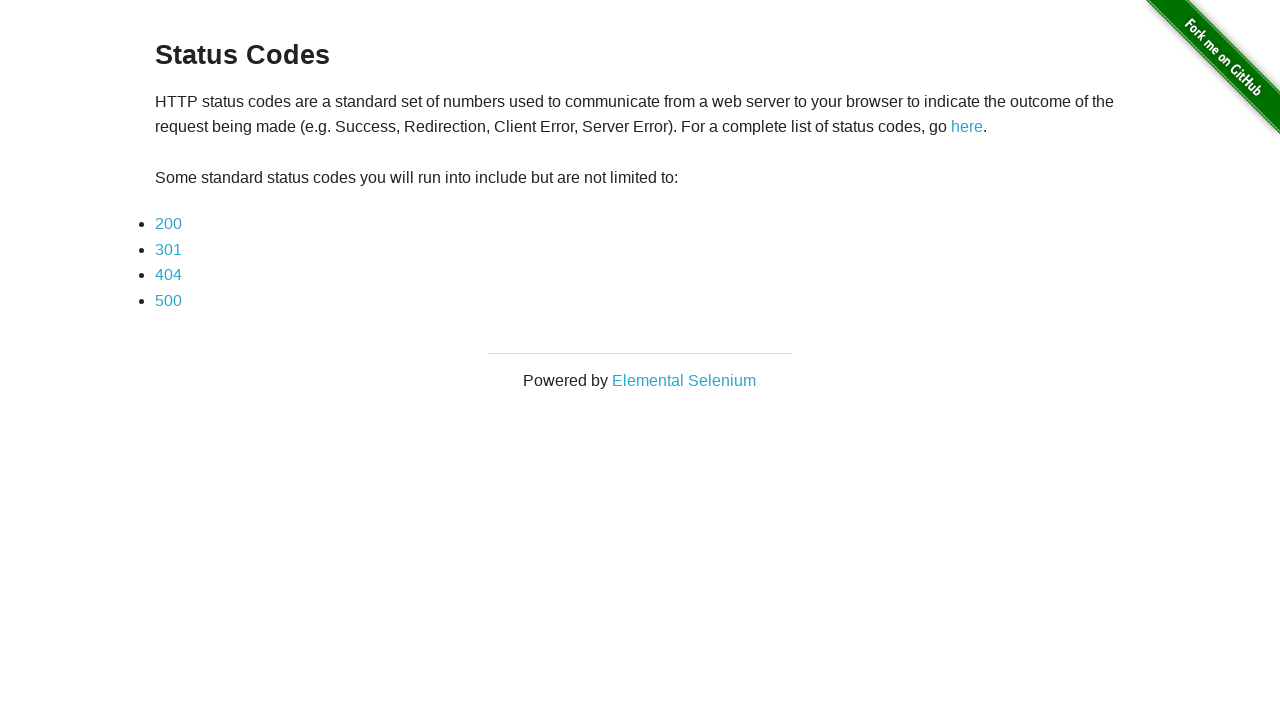

Waited for navigation to status_codes page
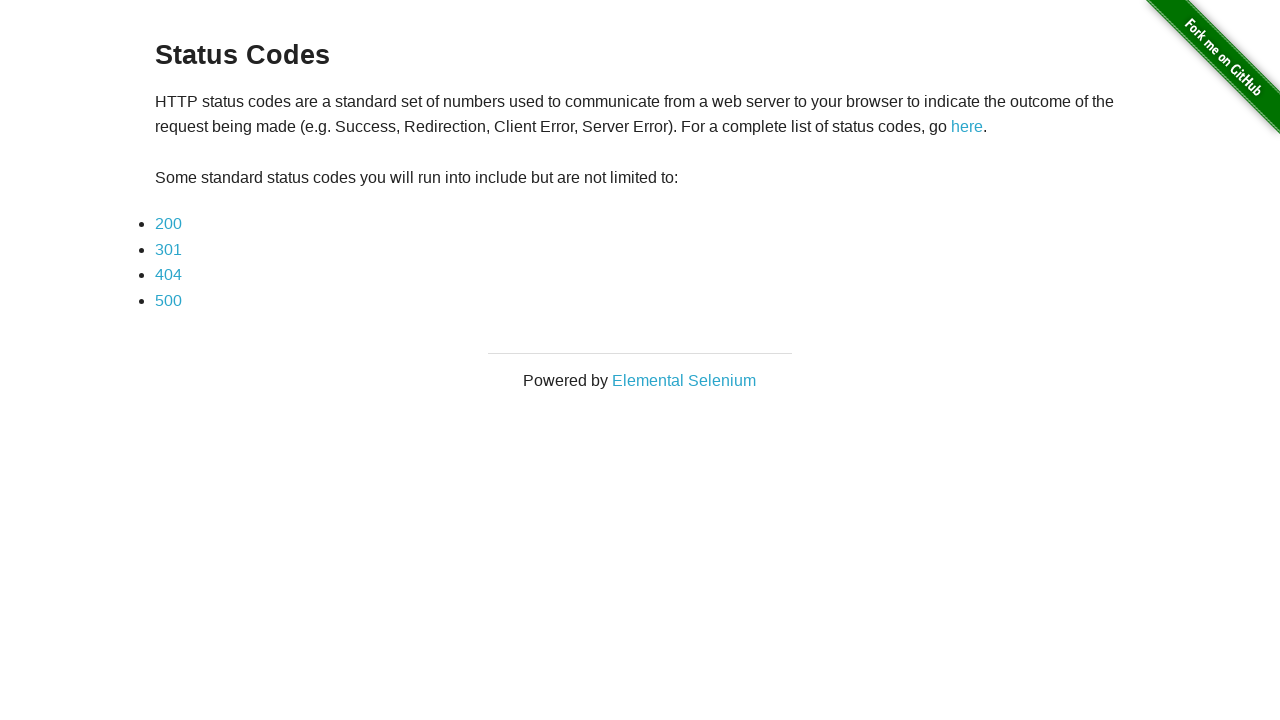

Verified redirect destination URL is https://the-internet.herokuapp.com/status_codes
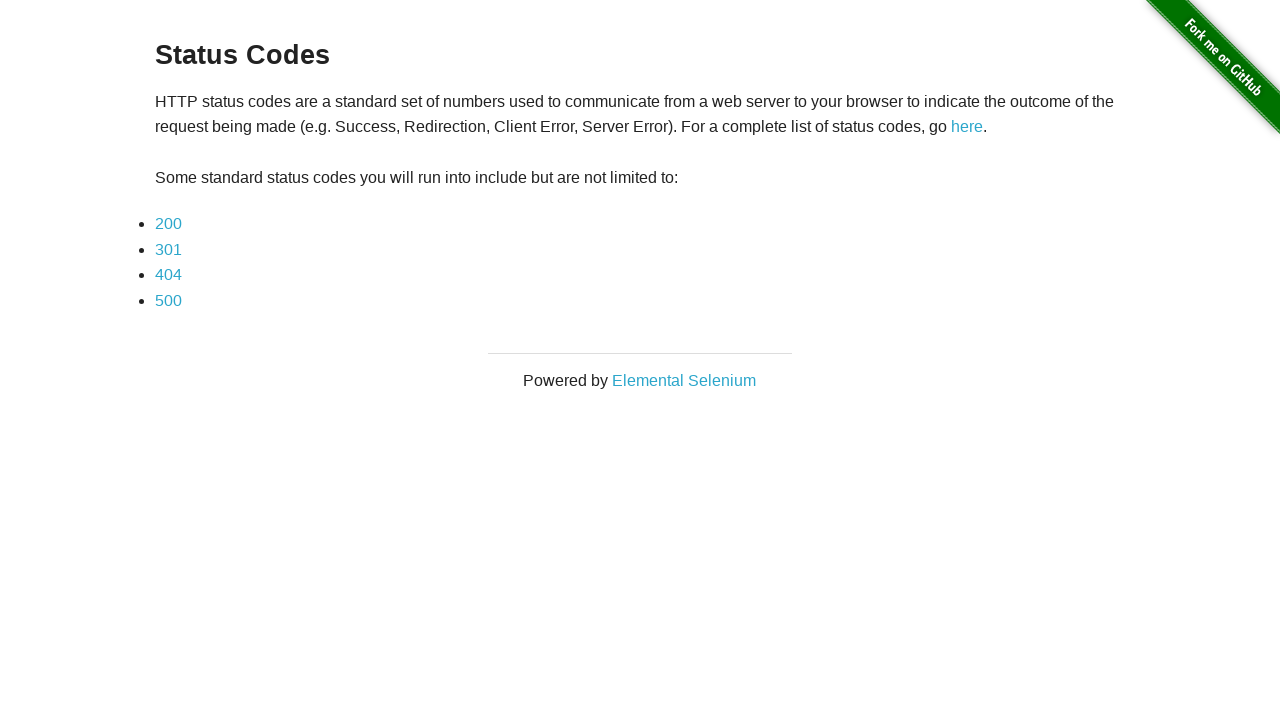

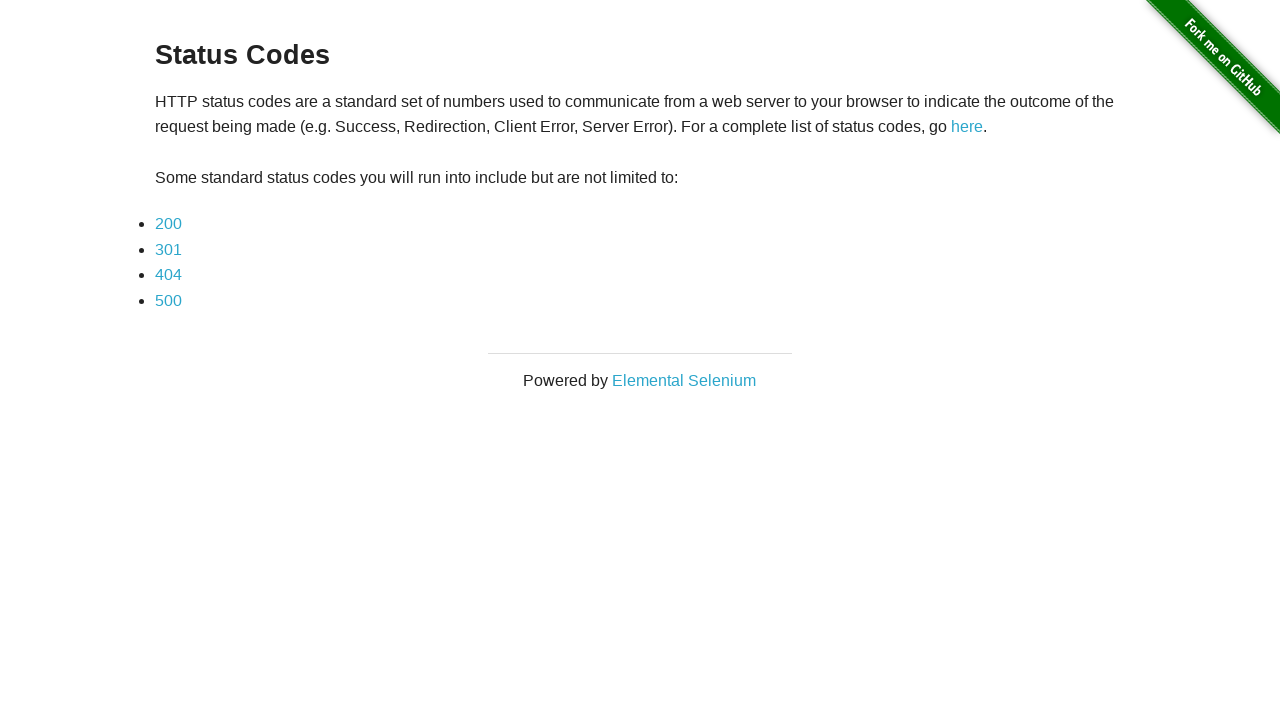